Tests that clicking a random language link on the Y page navigates to the corresponding language detail page.

Starting URL: https://www.99-bottles-of-beer.net

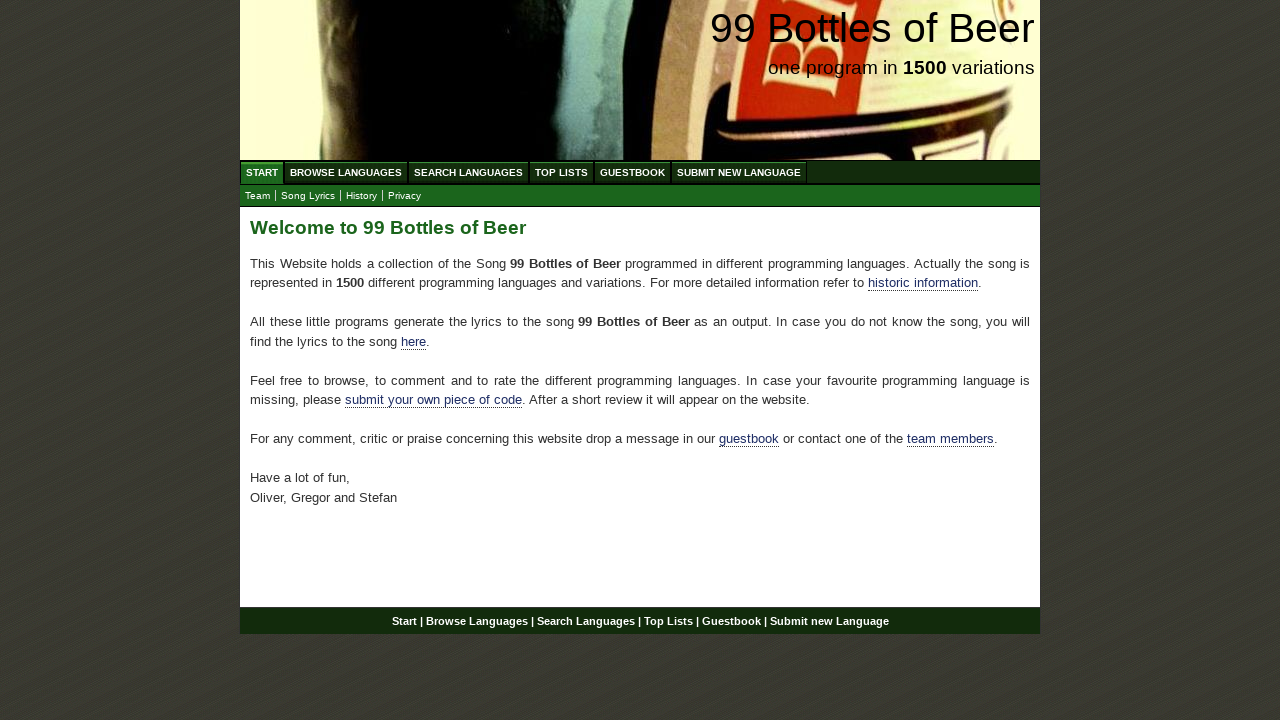

Clicked 'Browse Languages' menu at (346, 172) on a:has-text('Browse Languages')
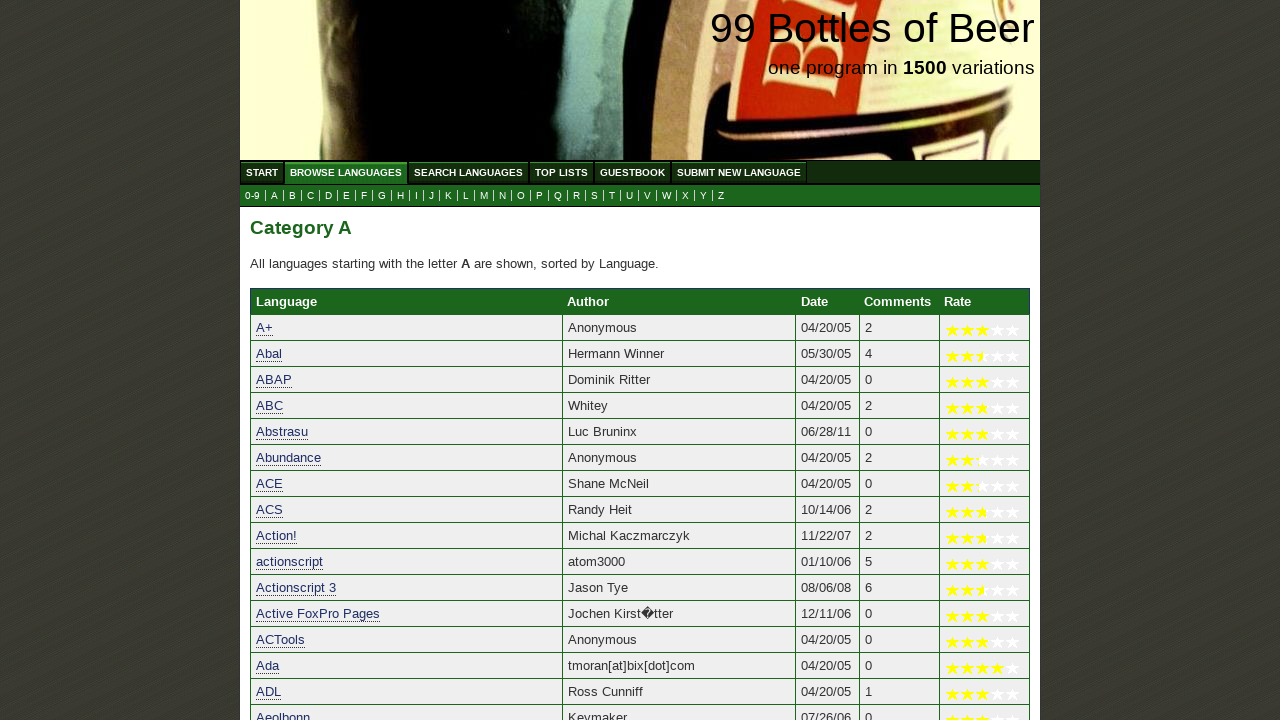

Clicked 'Y' submenu link at (704, 196) on a:has-text('Y')
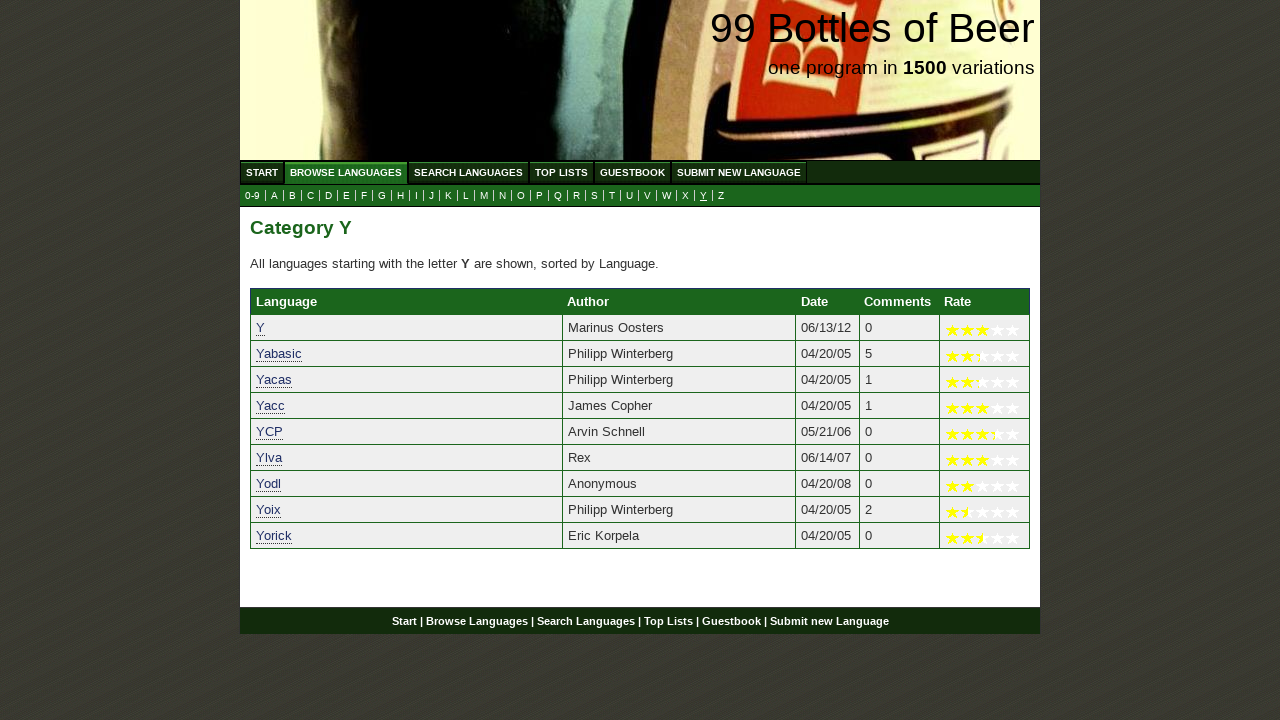

Language list loaded and table visible
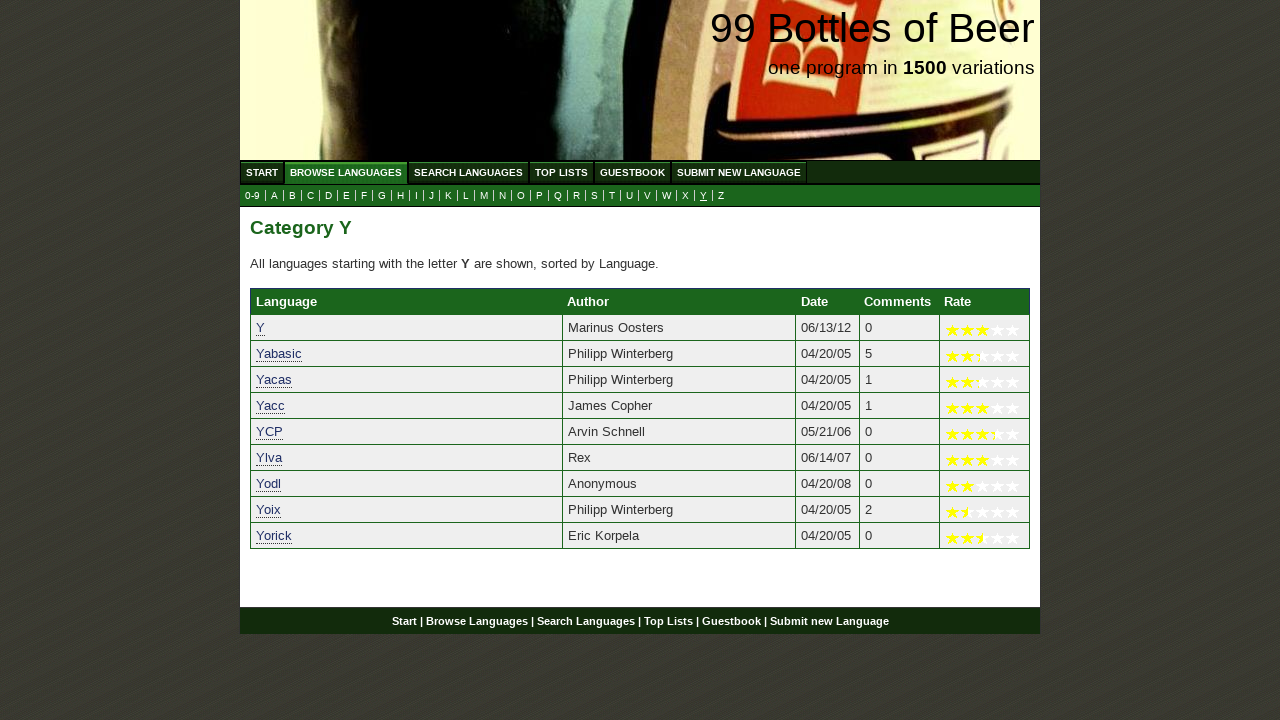

Retrieved 9 language links from table
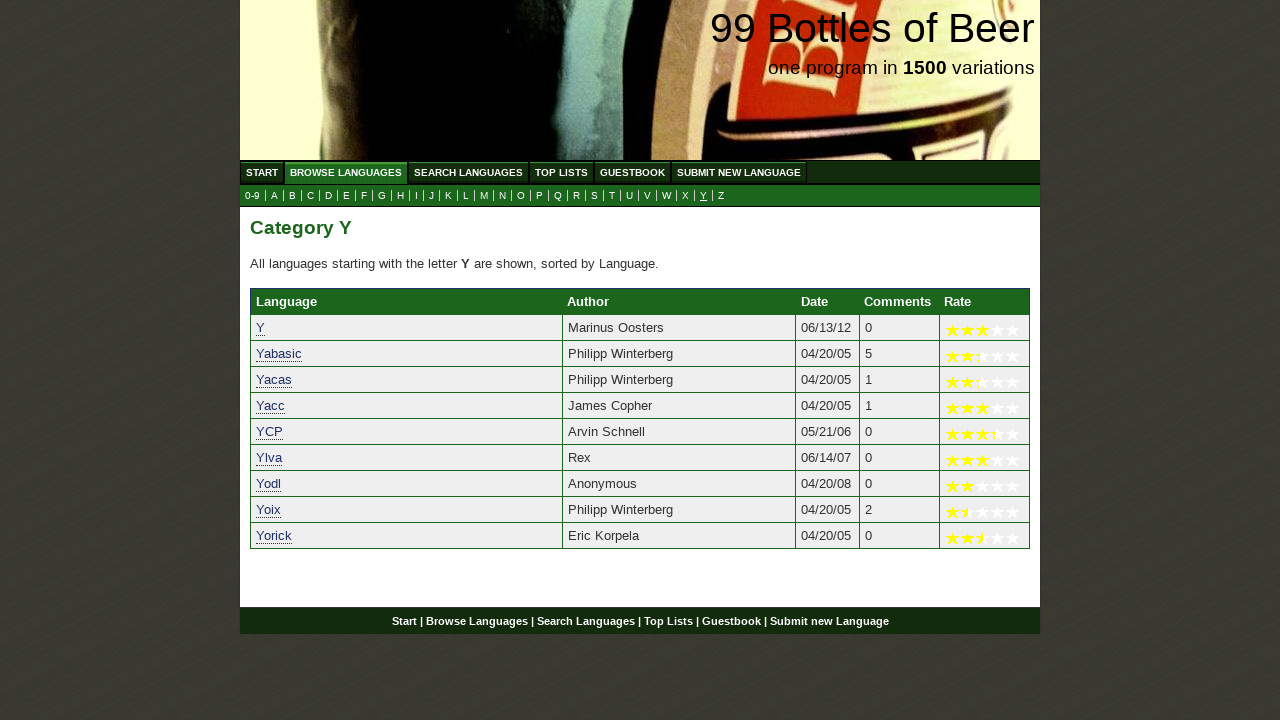

Clicked first language link from the list at (260, 328) on table tr td a >> nth=0
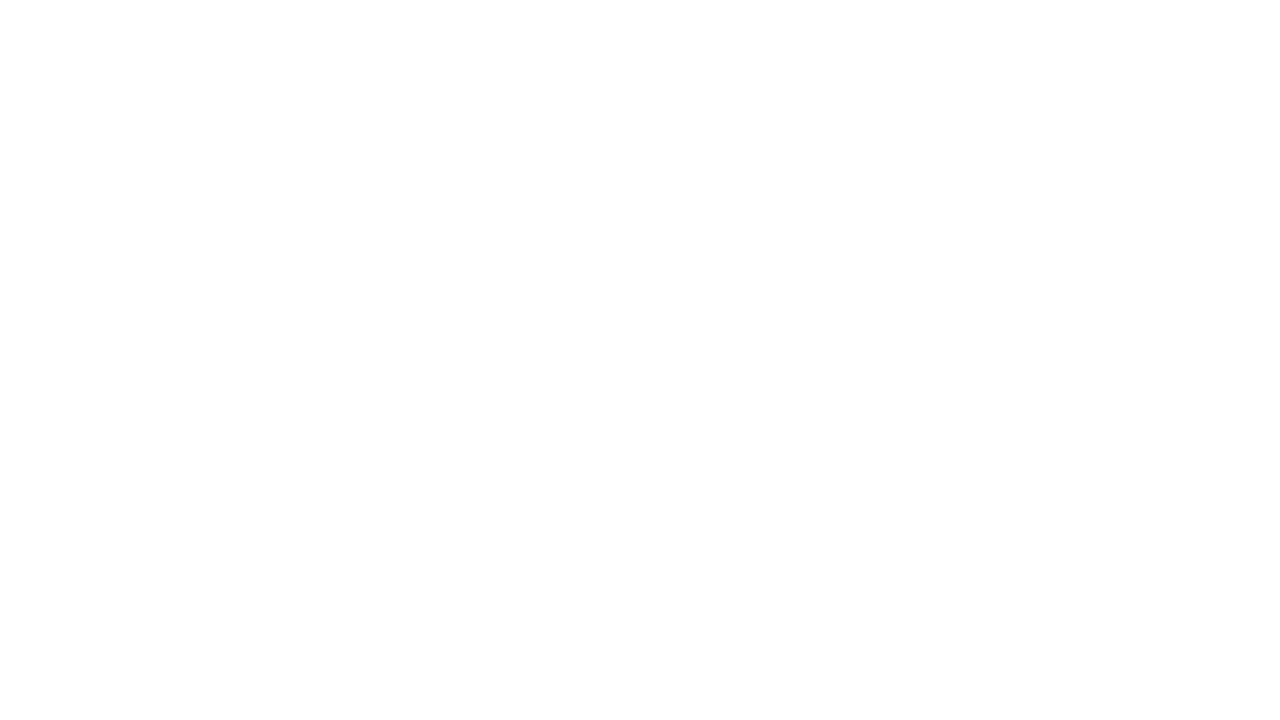

Navigated to language detail page
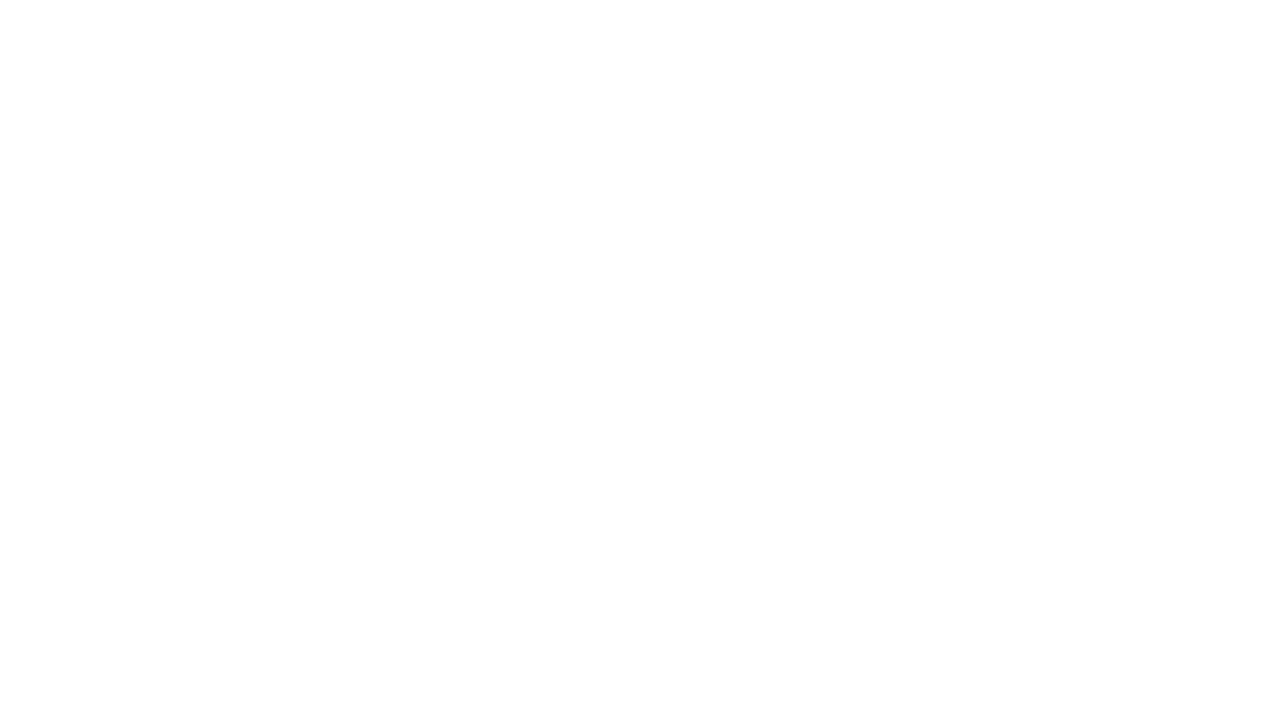

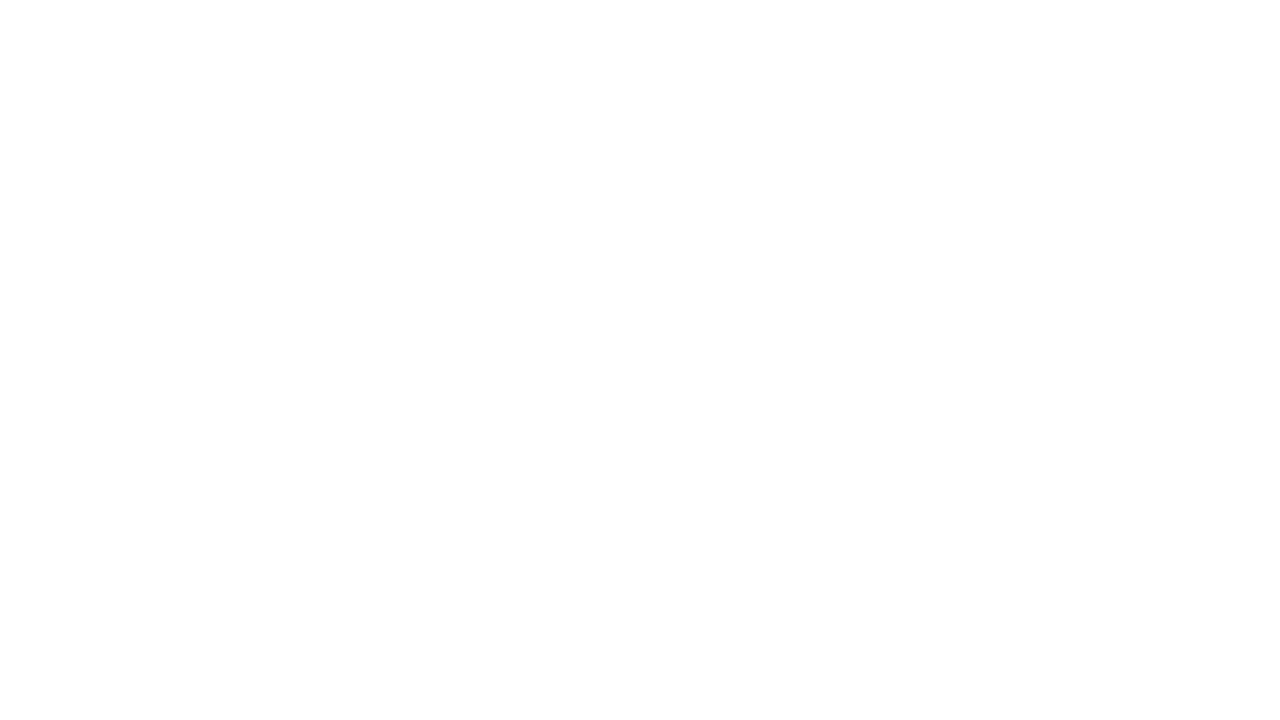